Fills out a web form with personal information including first name, last name, email, gender, phone number, country selection, and programming checkbox, then submits the form.

Starting URL: https://form-bot-anvsystems.pages.dev/

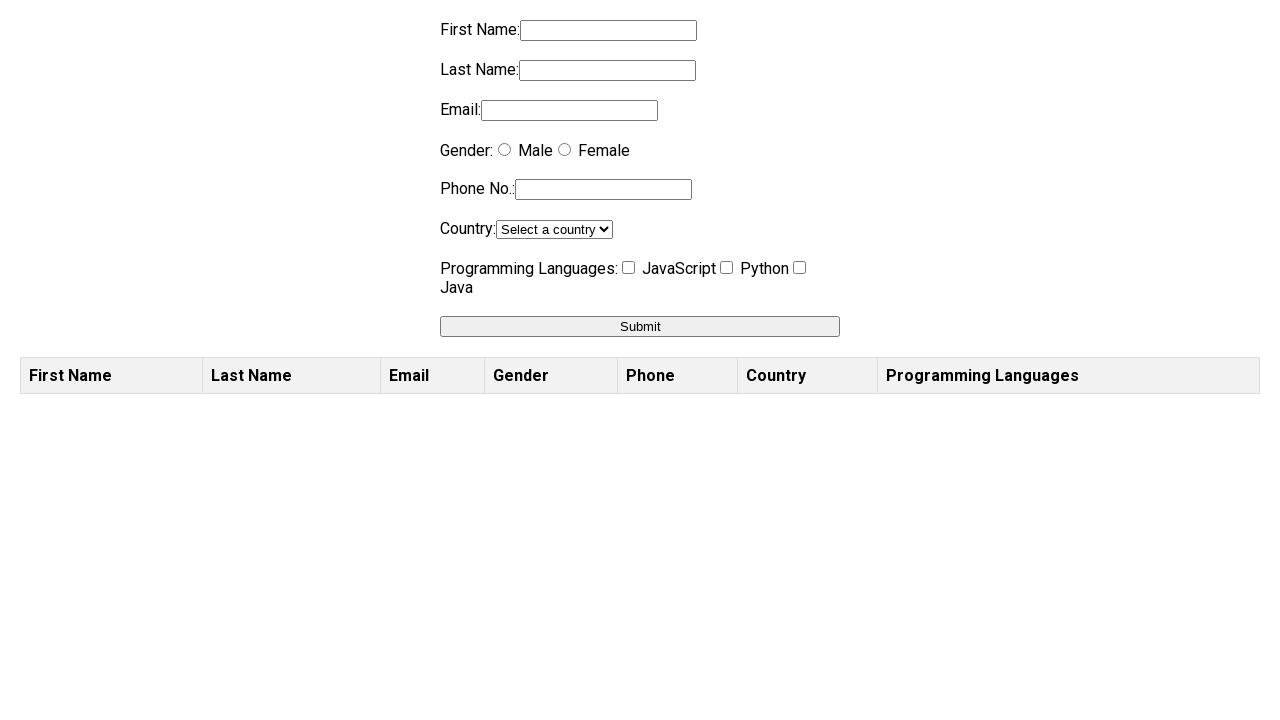

Filled first name field with 'Marcus' on input[name='firstname']
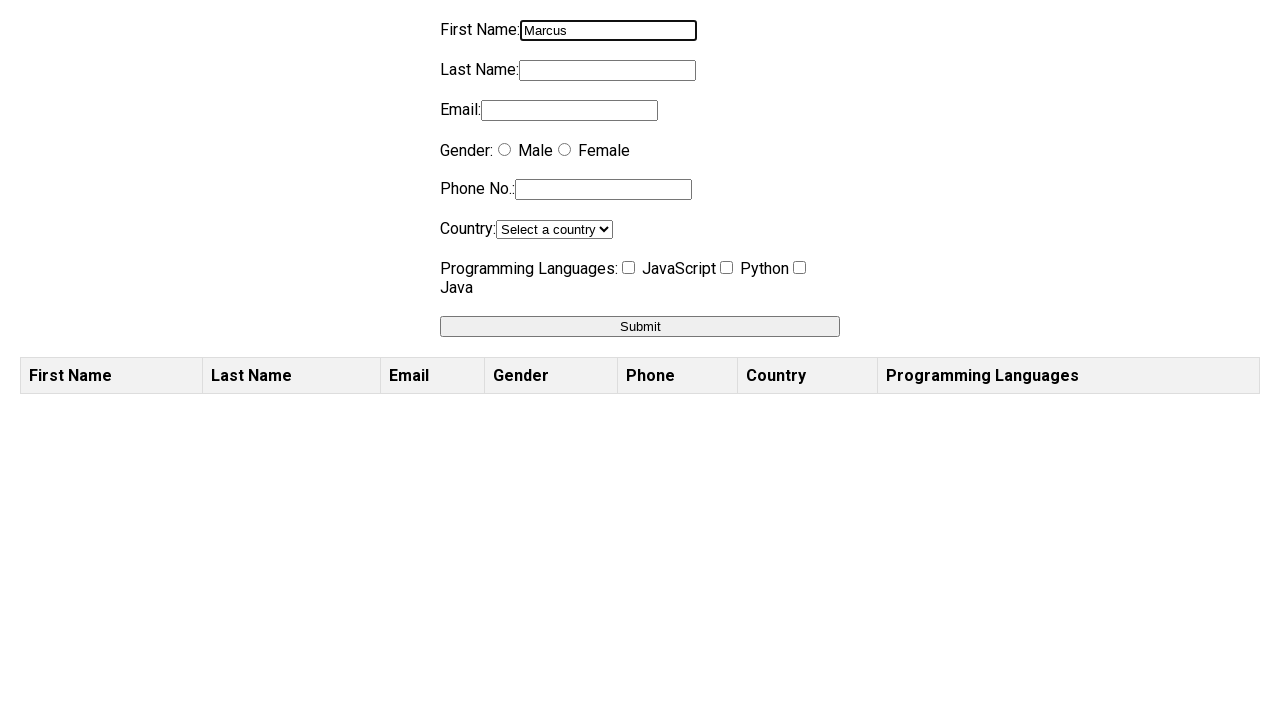

Filled last name field with 'Thompson' on input[name='lastname']
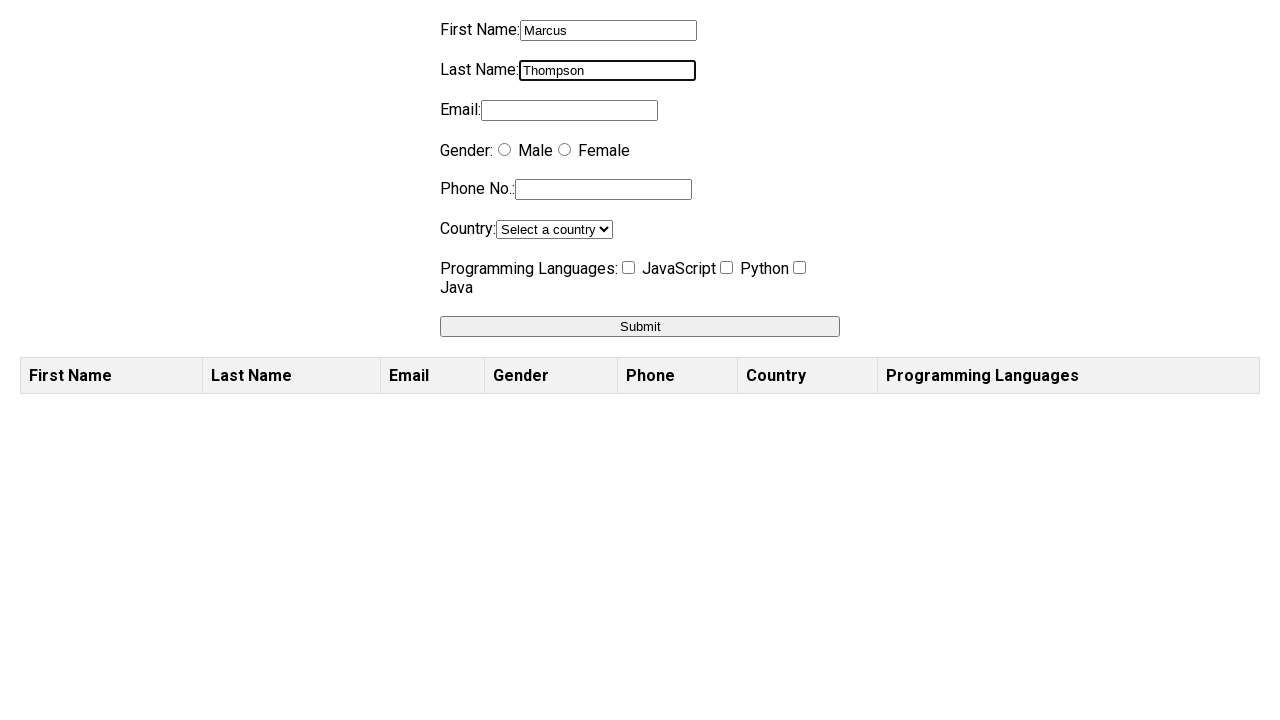

Filled email field with 'marcus.thompson@example.com' on input[name='email']
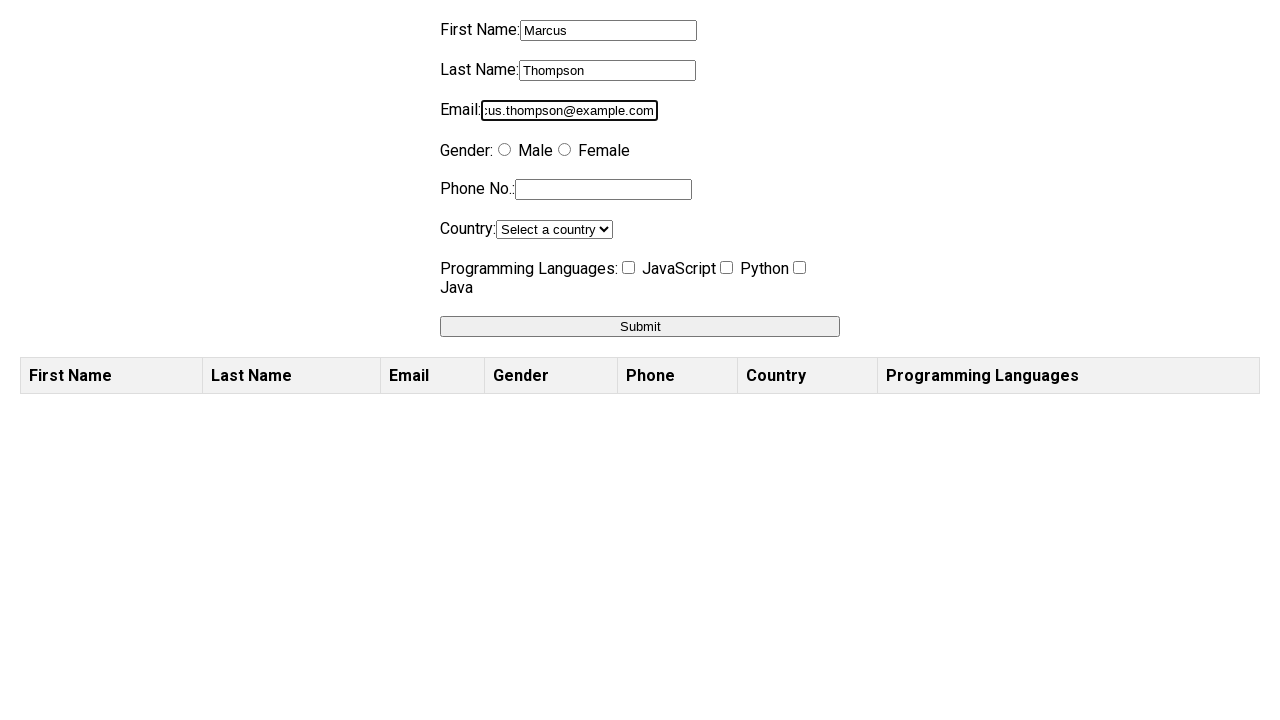

Selected gender radio button at (504, 150) on input[name='gender']
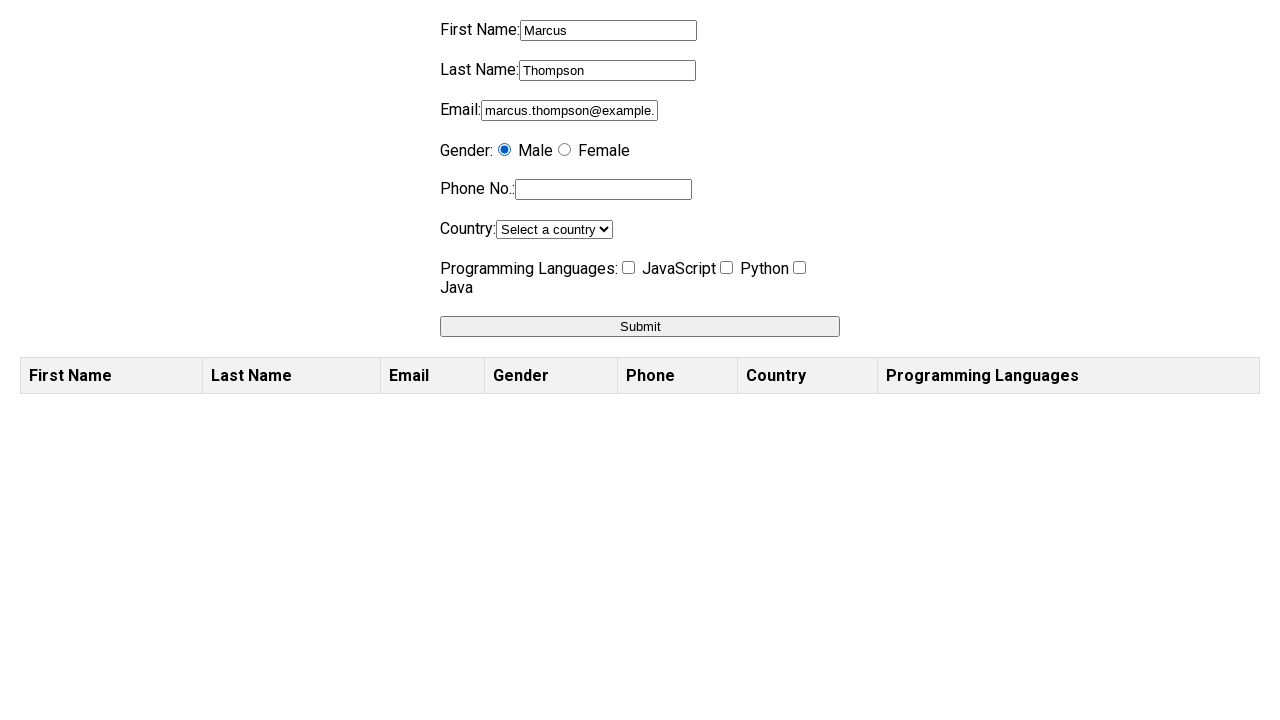

Filled phone number field with '9876543210' on input[name='phone']
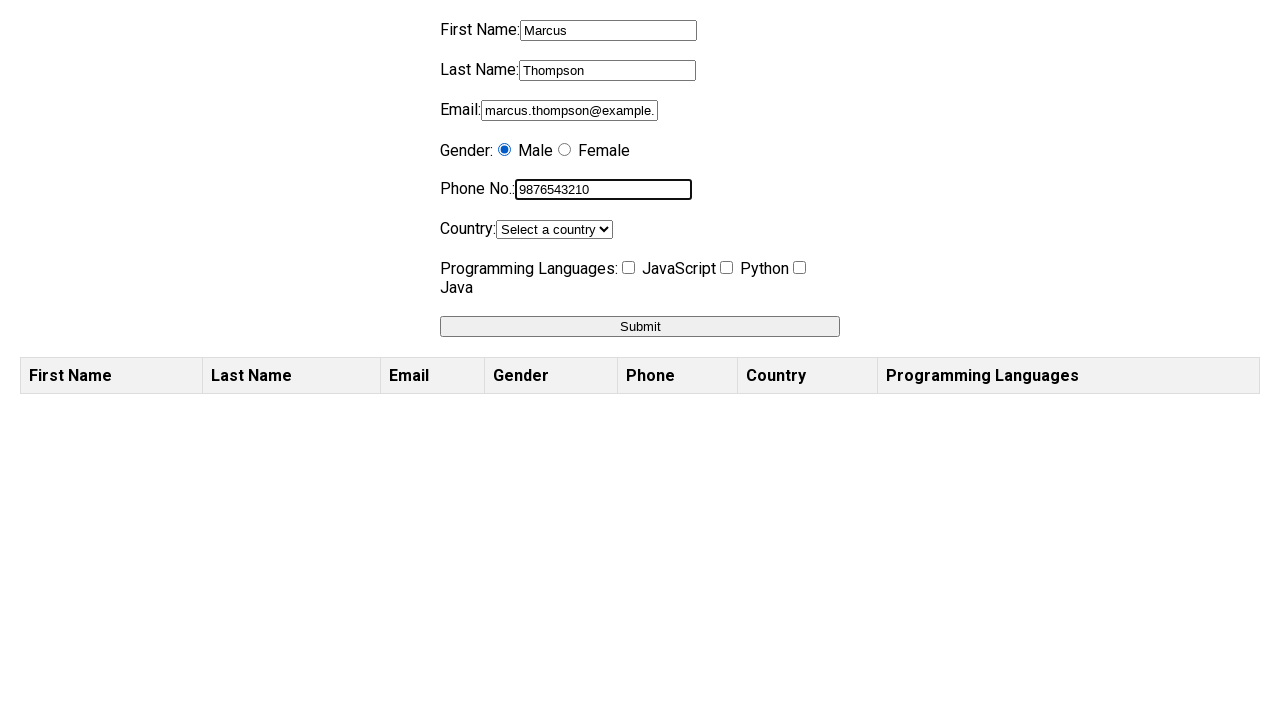

Selected 'India' from country dropdown on select[name='country']
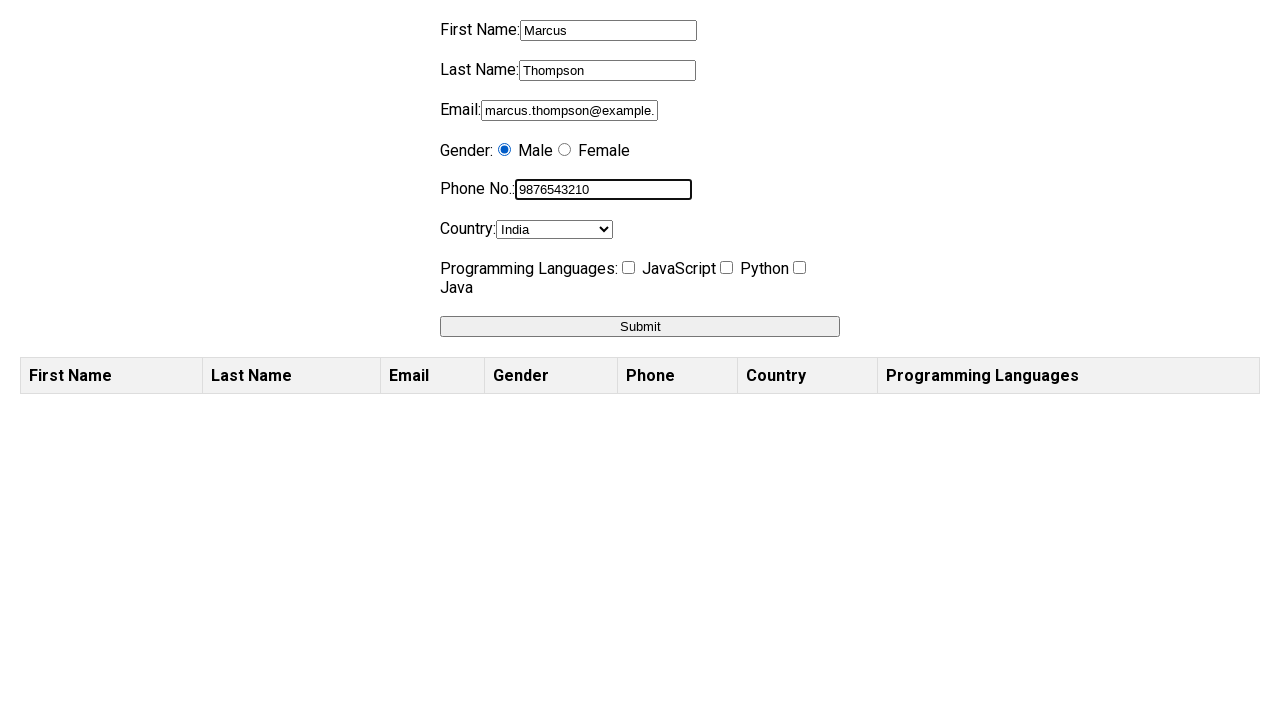

Checked programming checkbox at (628, 268) on input[name='programming']
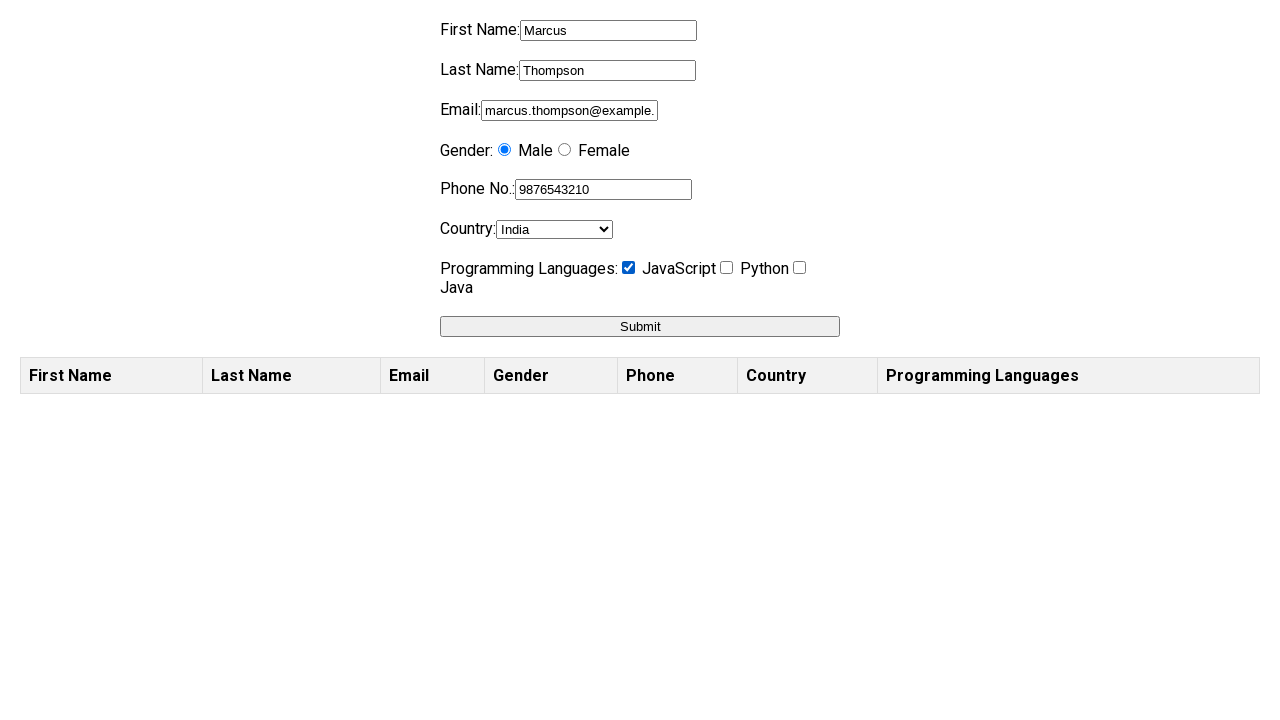

Clicked submit button to submit the form at (640, 326) on button
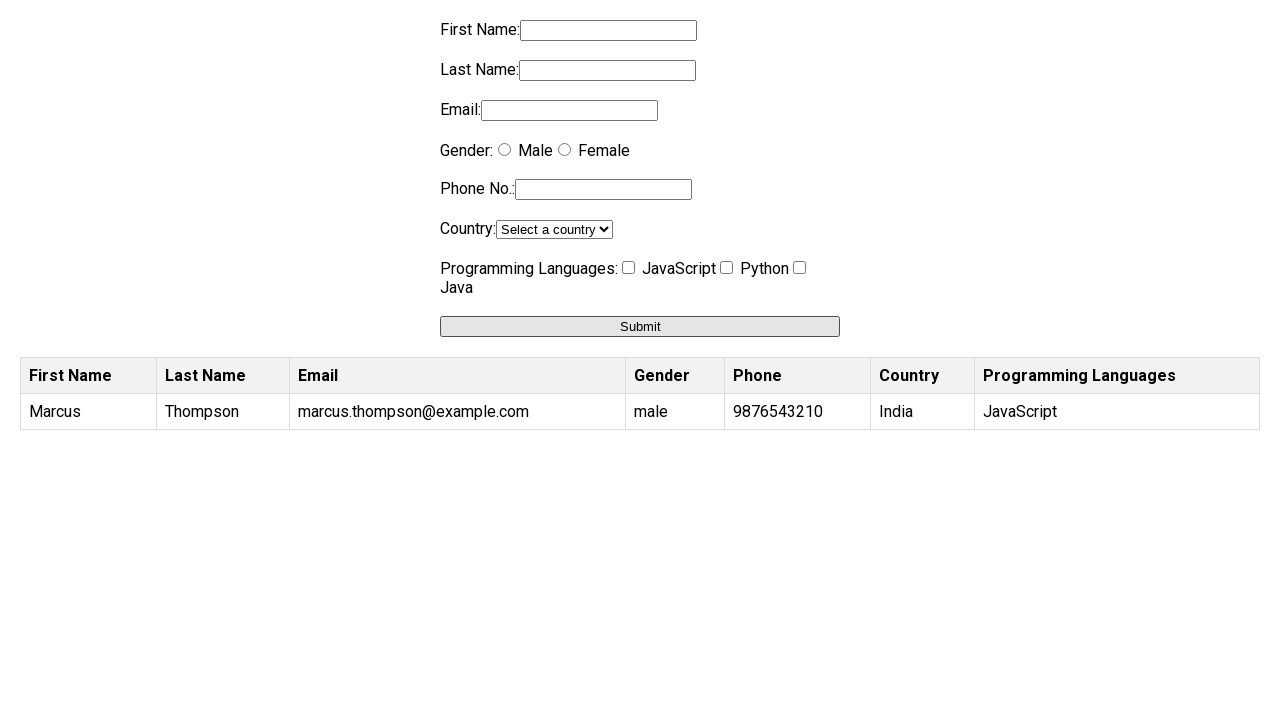

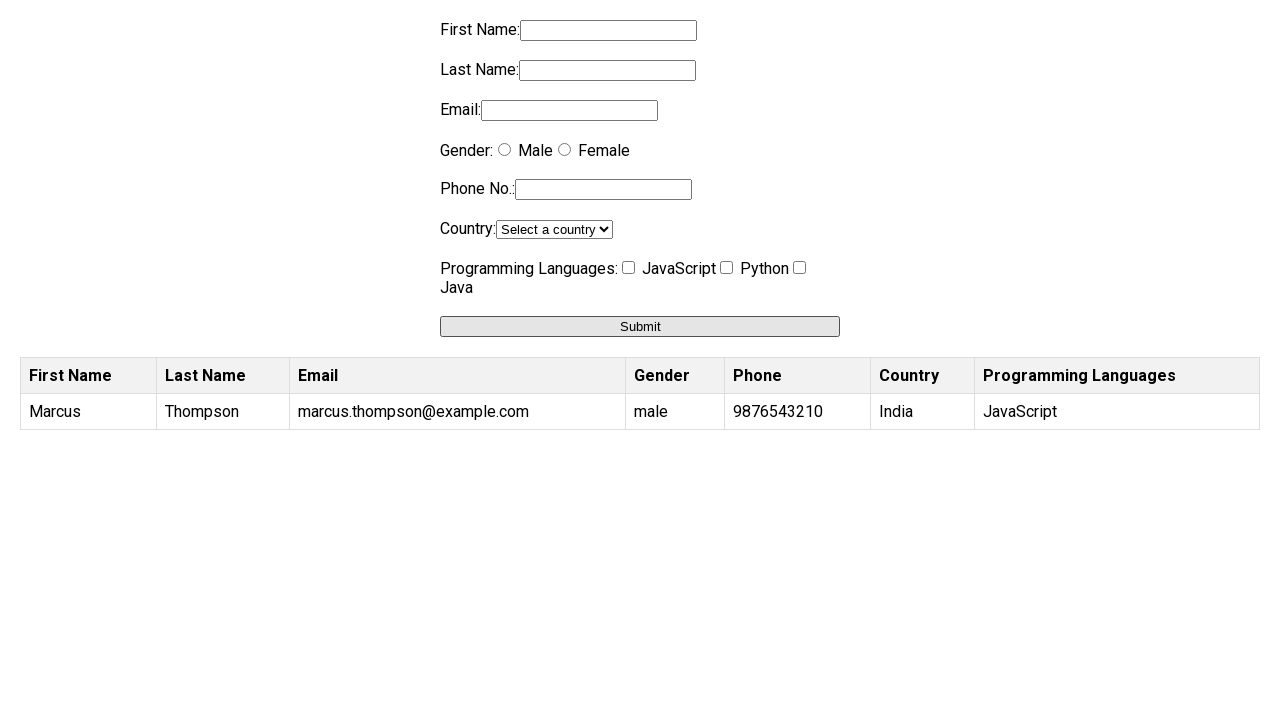